Tests drag and drop functionality on jQuery UI demo page by dragging an element into a droppable area within an iframe

Starting URL: https://jqueryui.com/droppable/

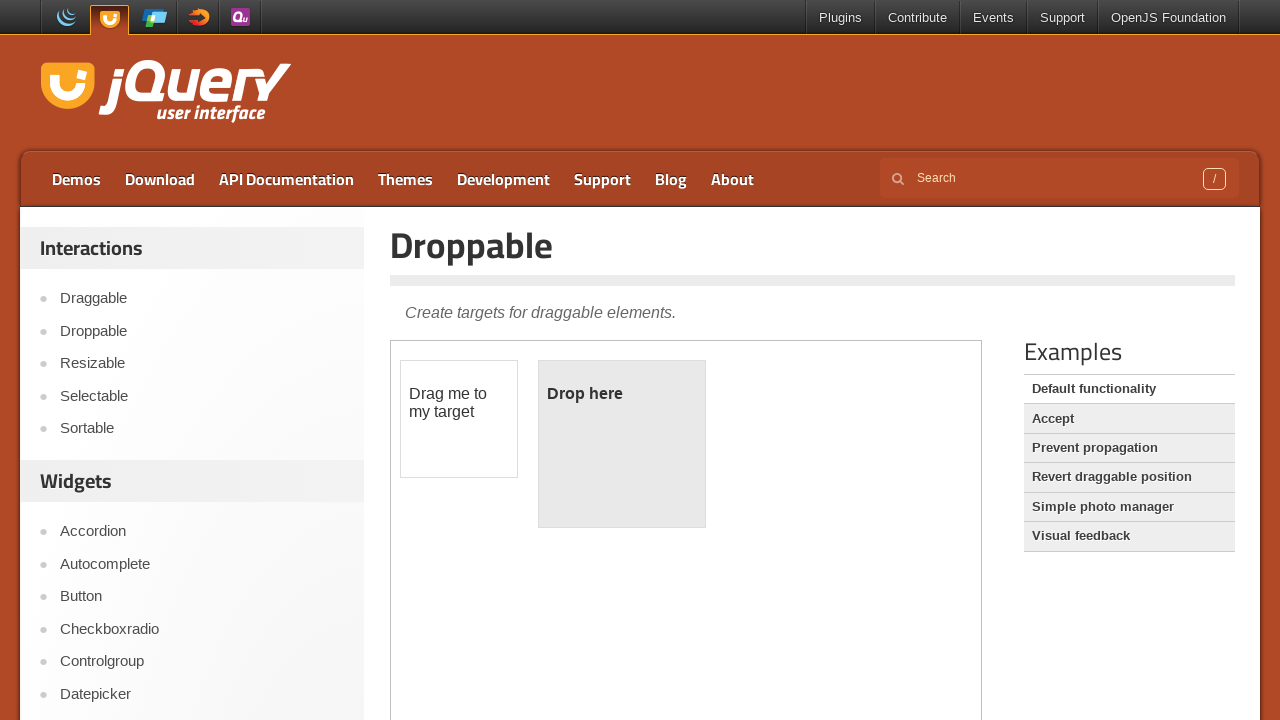

Retrieved main page title text
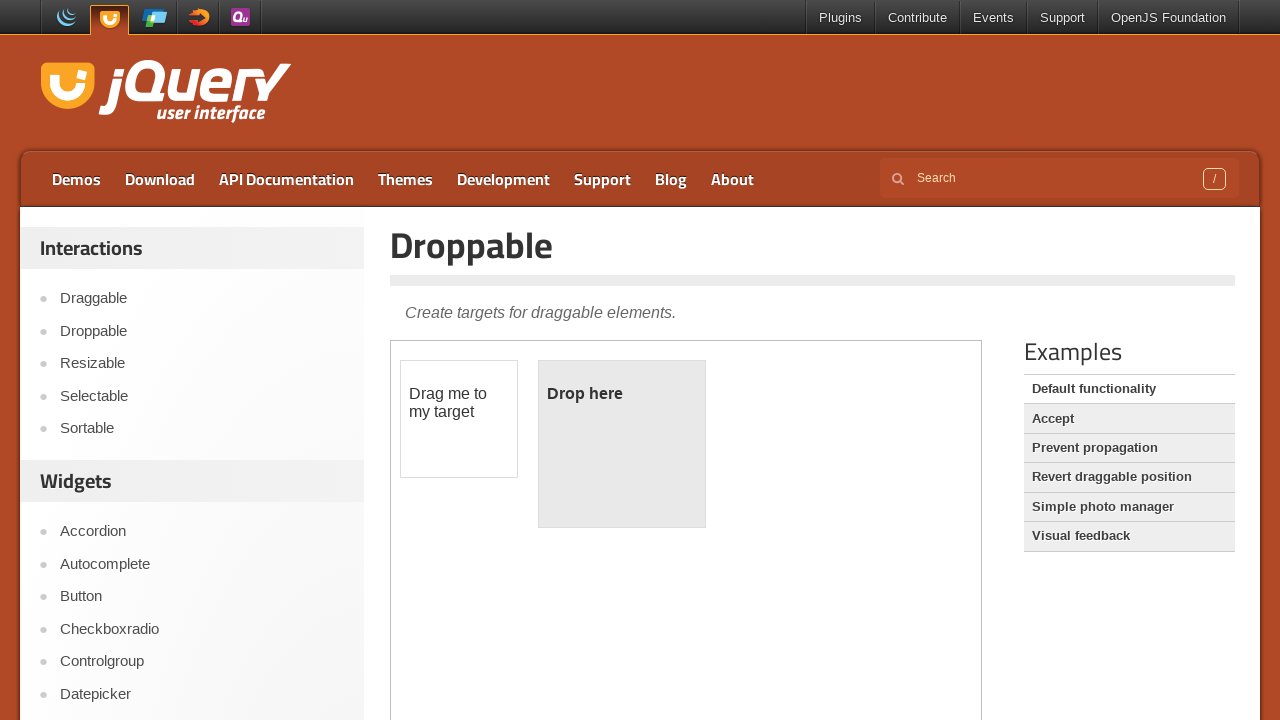

Located demo iframe
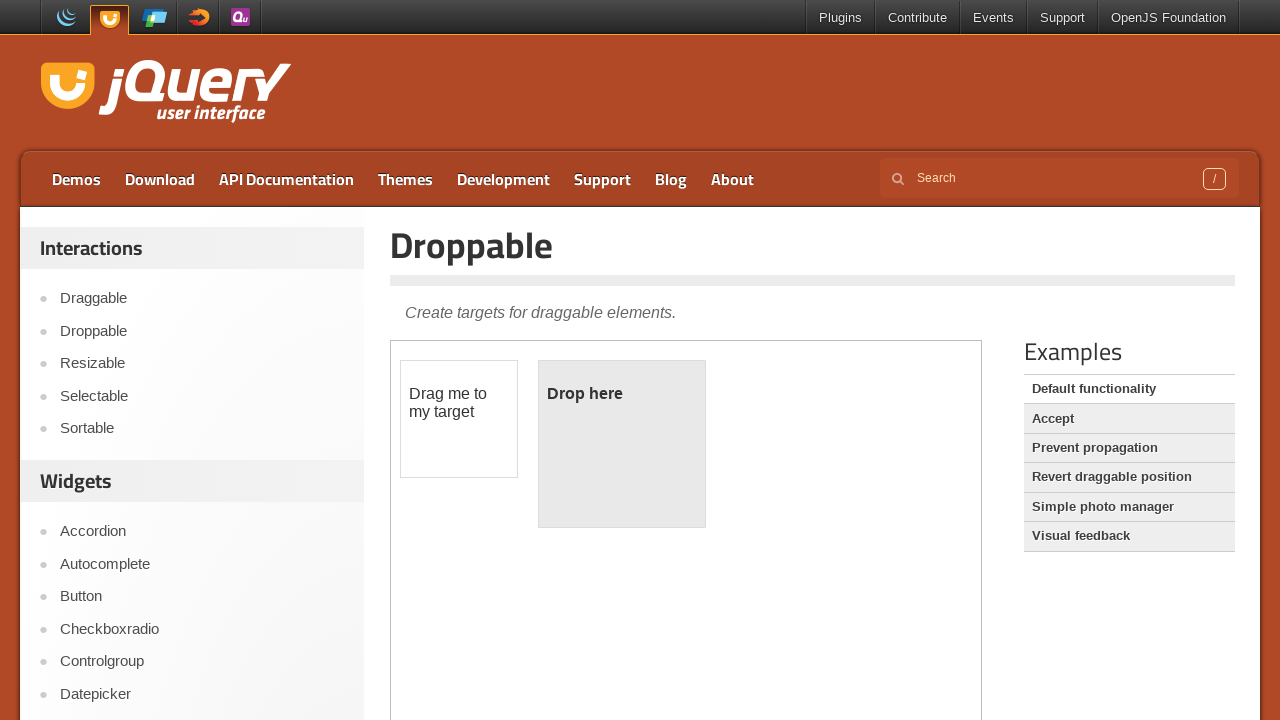

Retrieved draggable element text
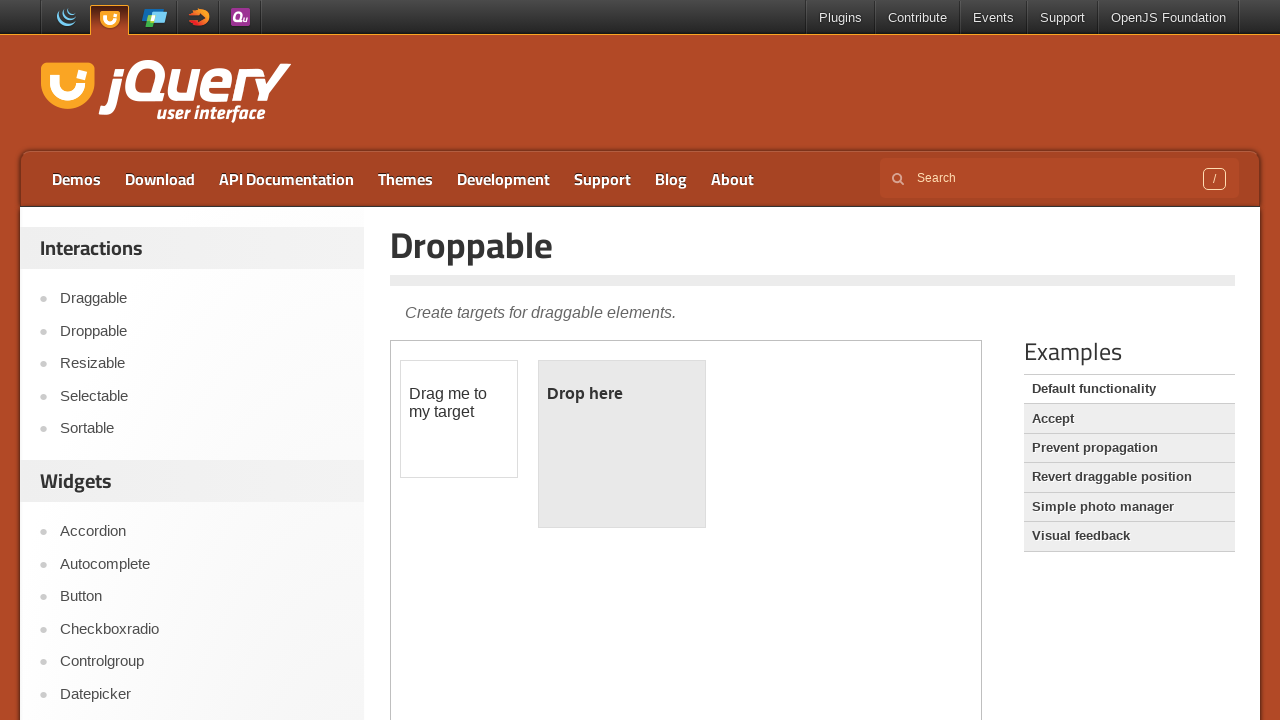

Dragged element into droppable area at (622, 444)
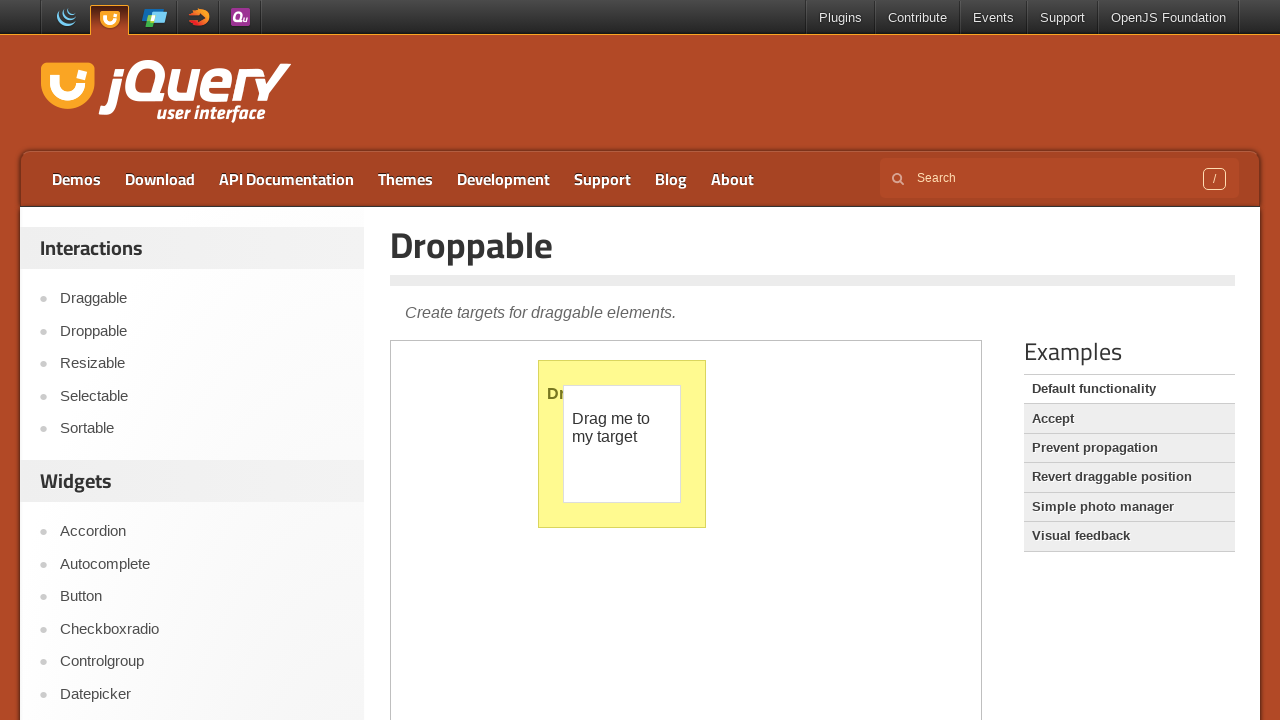

Retrieved main page title text again to verify we're back on main content
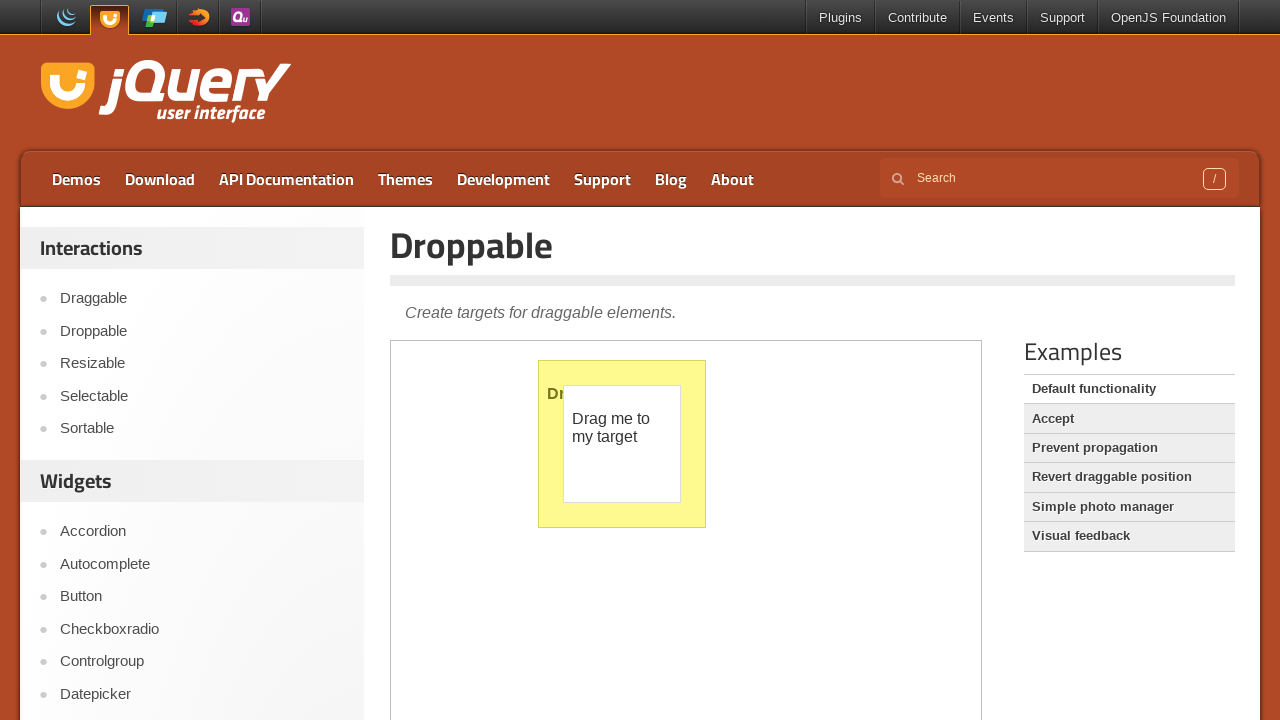

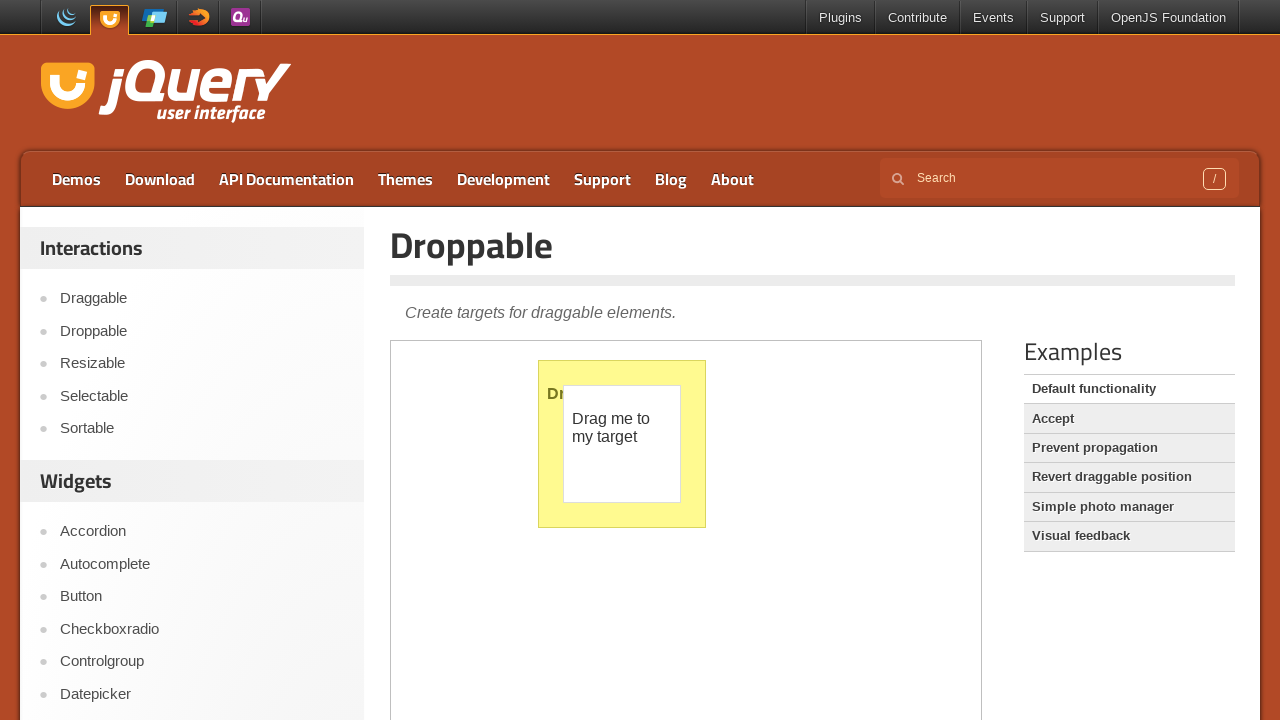